Waits for a price to reach $100, then clicks a button, calculates a mathematical expression, fills the answer, and submits the form

Starting URL: http://suninjuly.github.io/explicit_wait2.html

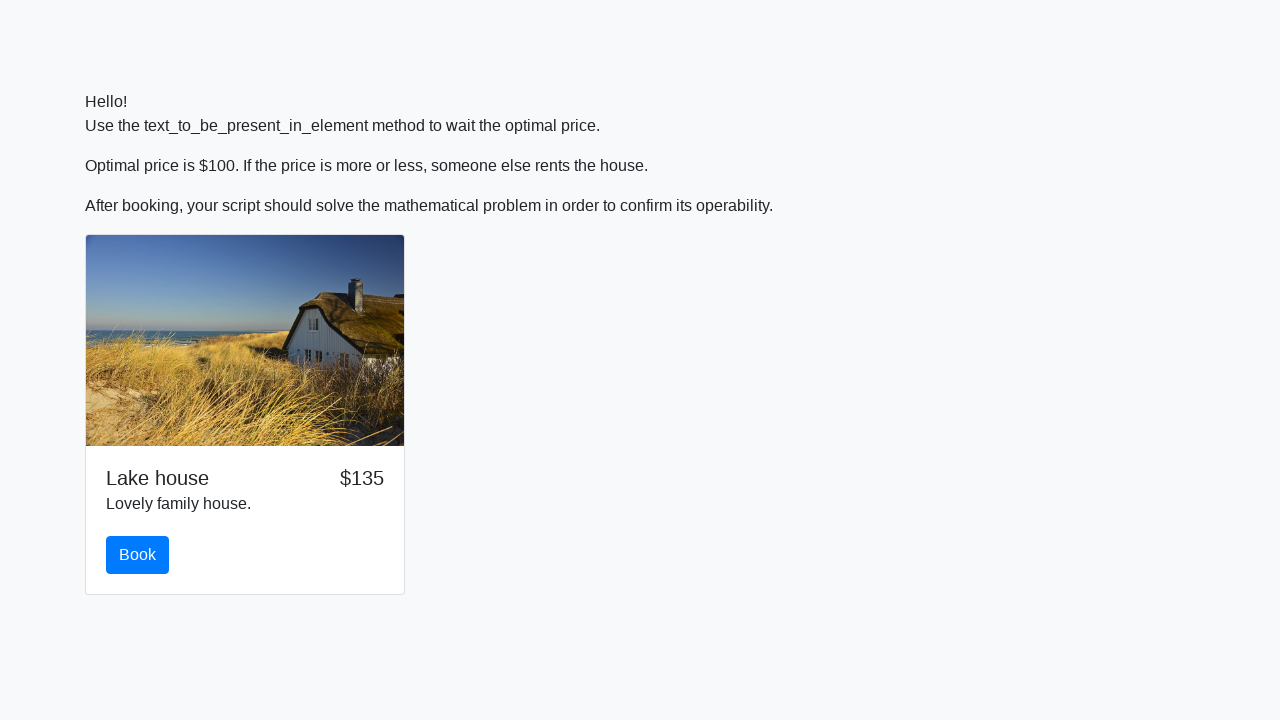

Waited for price to reach $100
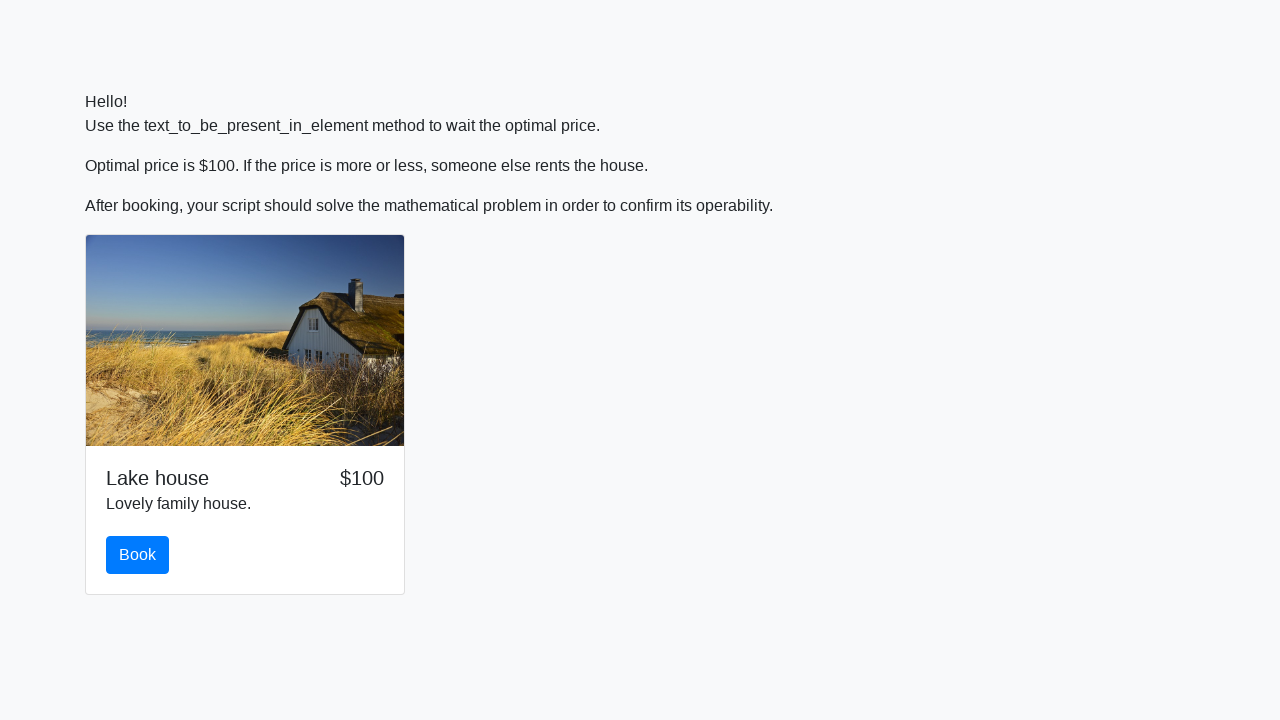

Clicked the book button at (138, 555) on button
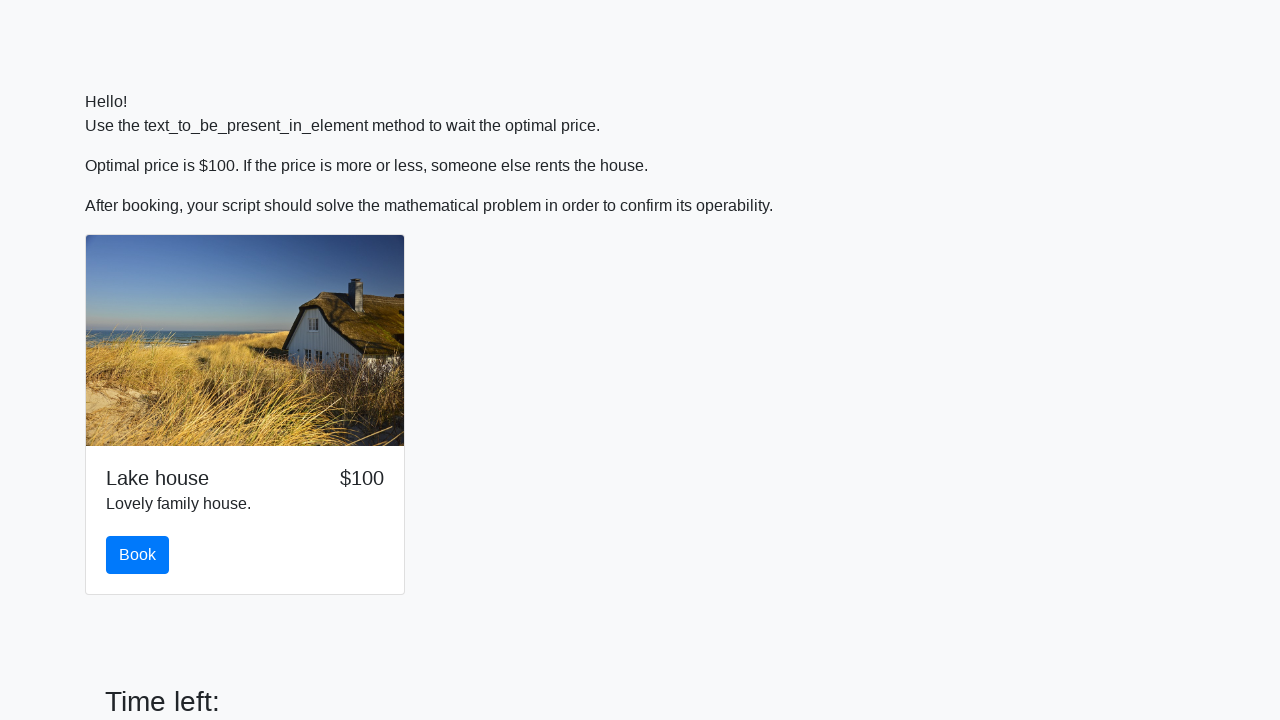

Retrieved input value: 12
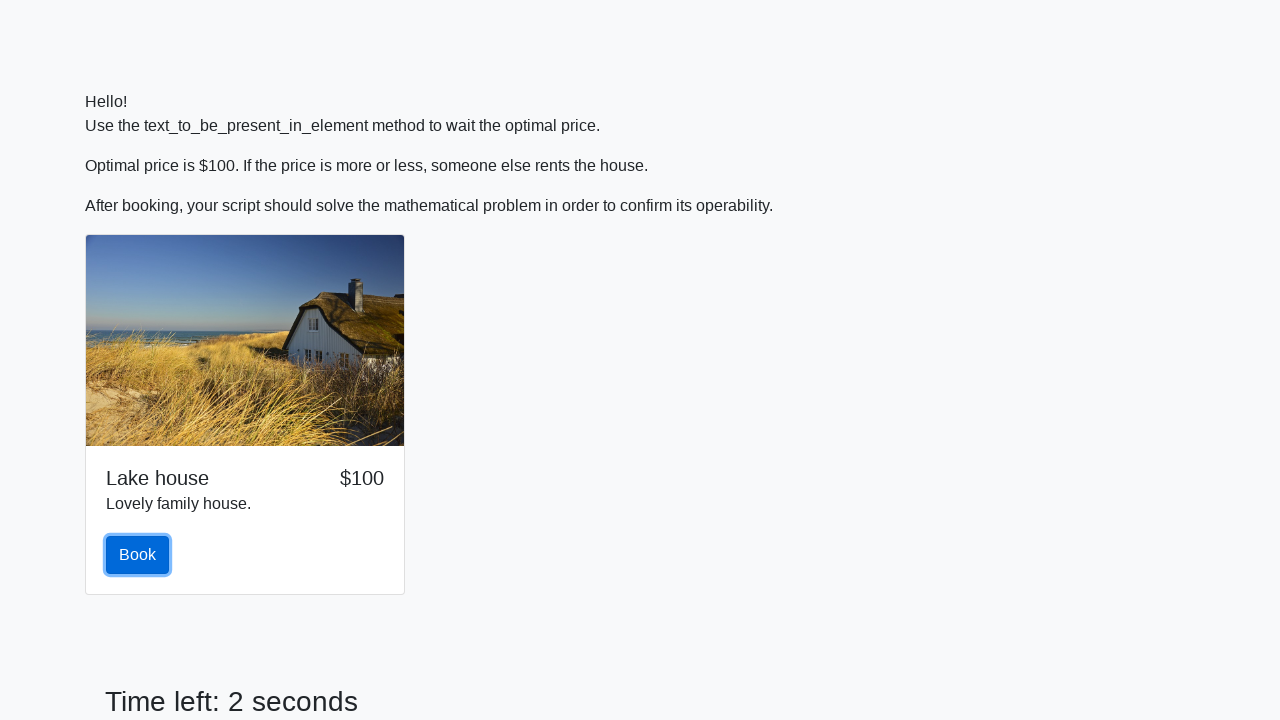

Calculated answer: 1.8623538379010076
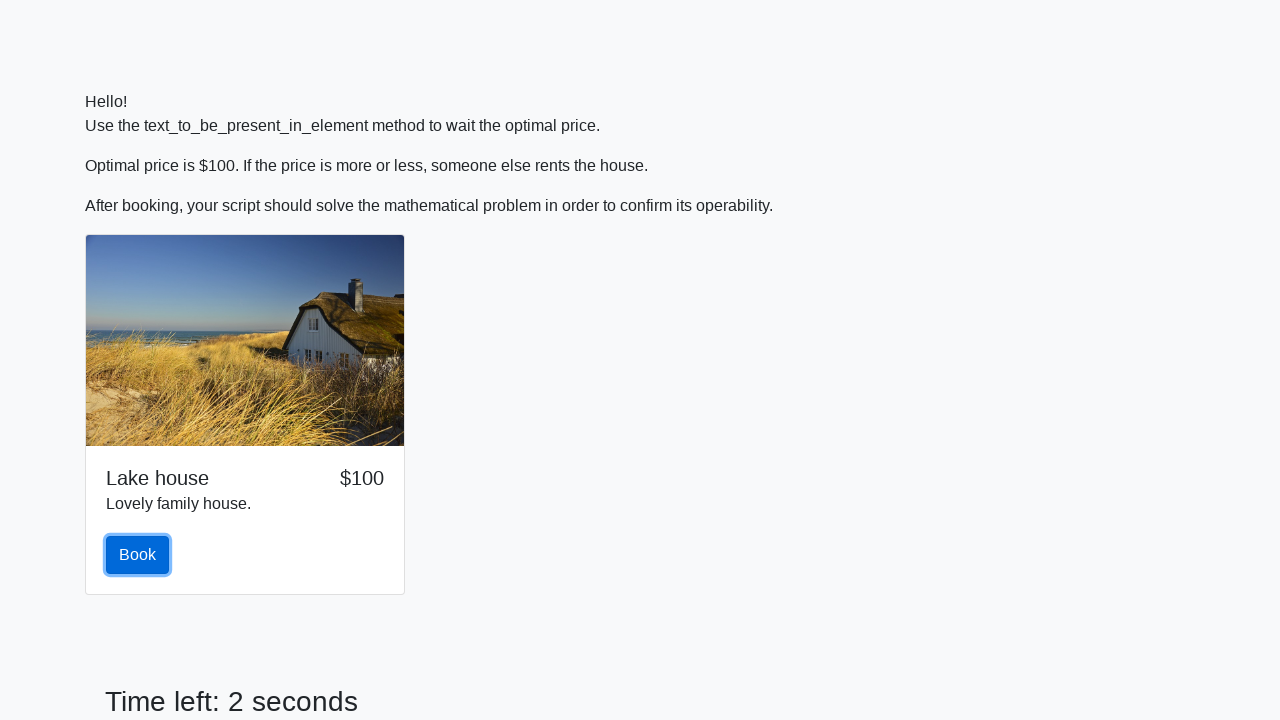

Filled answer field with calculated value: 1.8623538379010076 on #answer
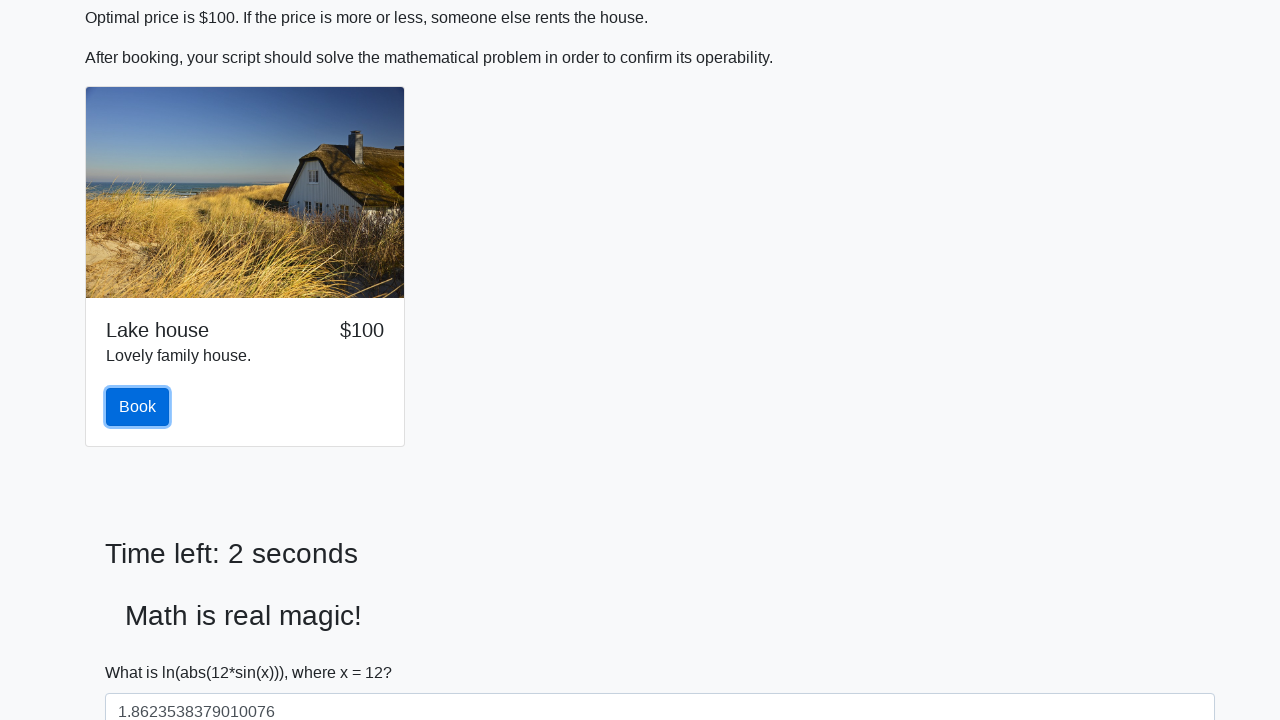

Scrolled submit button into view
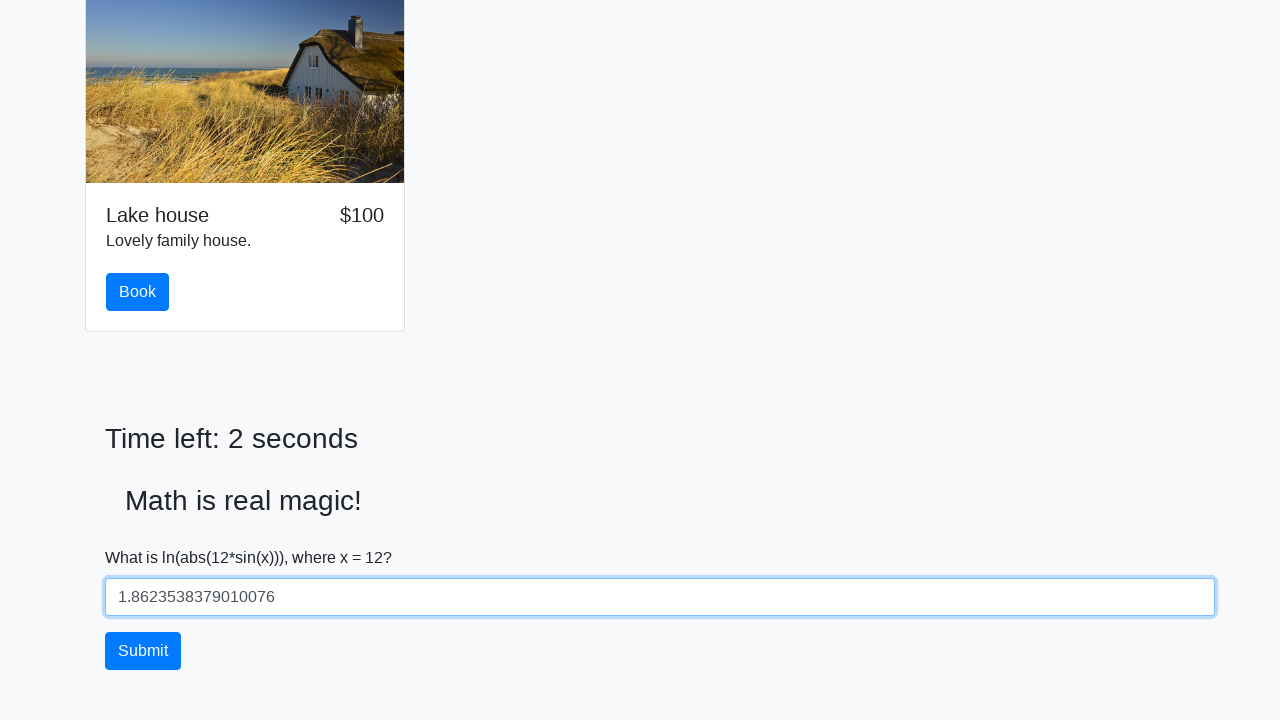

Clicked the submit button at (143, 651) on button >> nth=-1
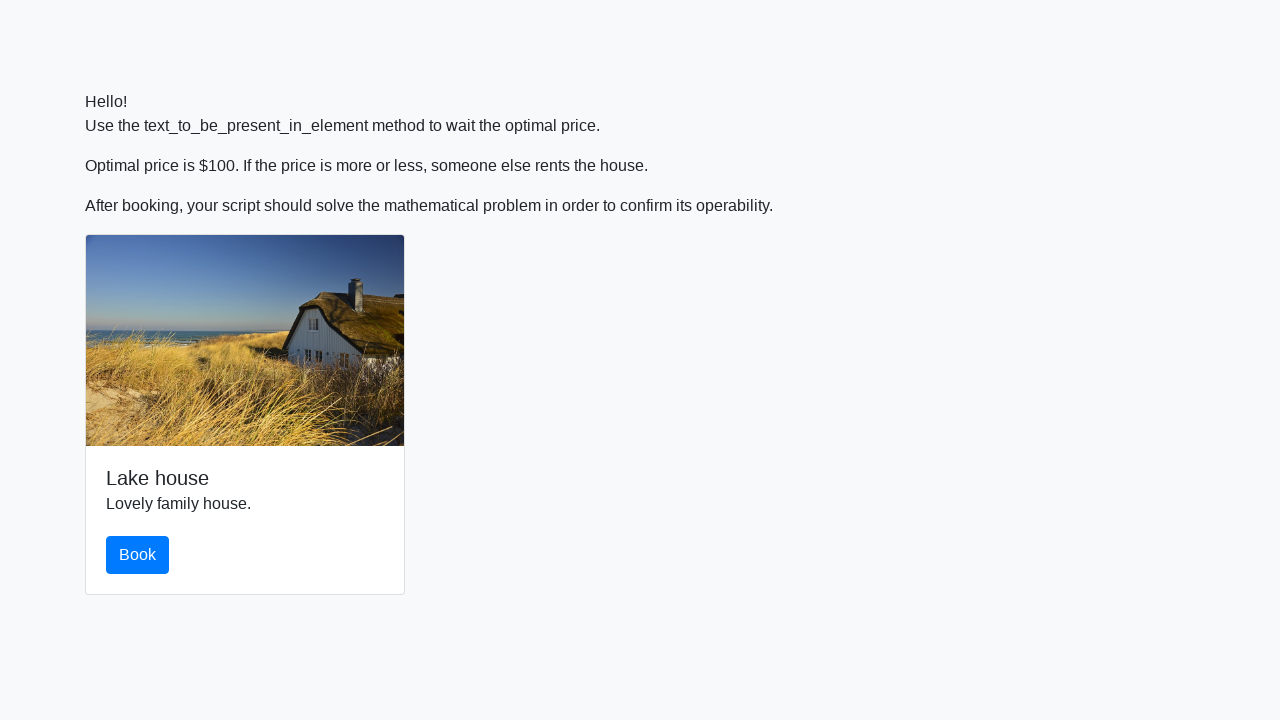

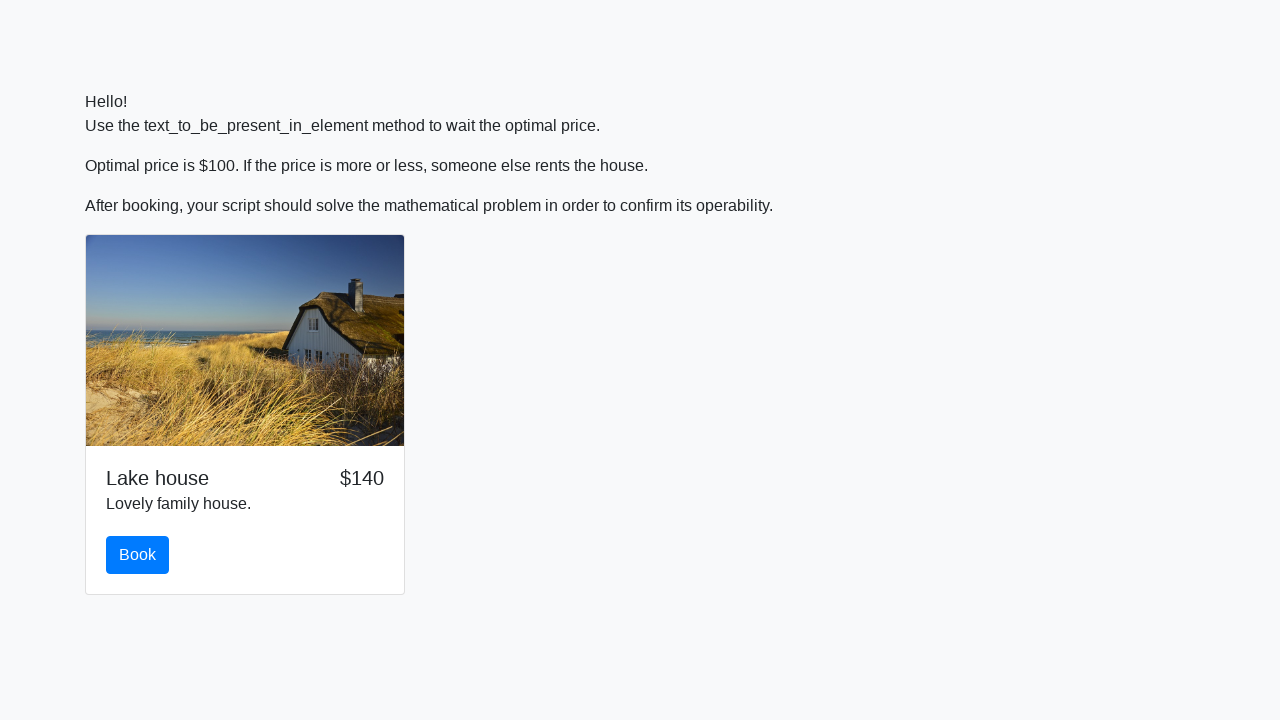